Tests checkbox functionality on a practice automation page by selecting multiple day-of-week checkboxes and verifying they are checked

Starting URL: https://testautomationpractice.blogspot.com/

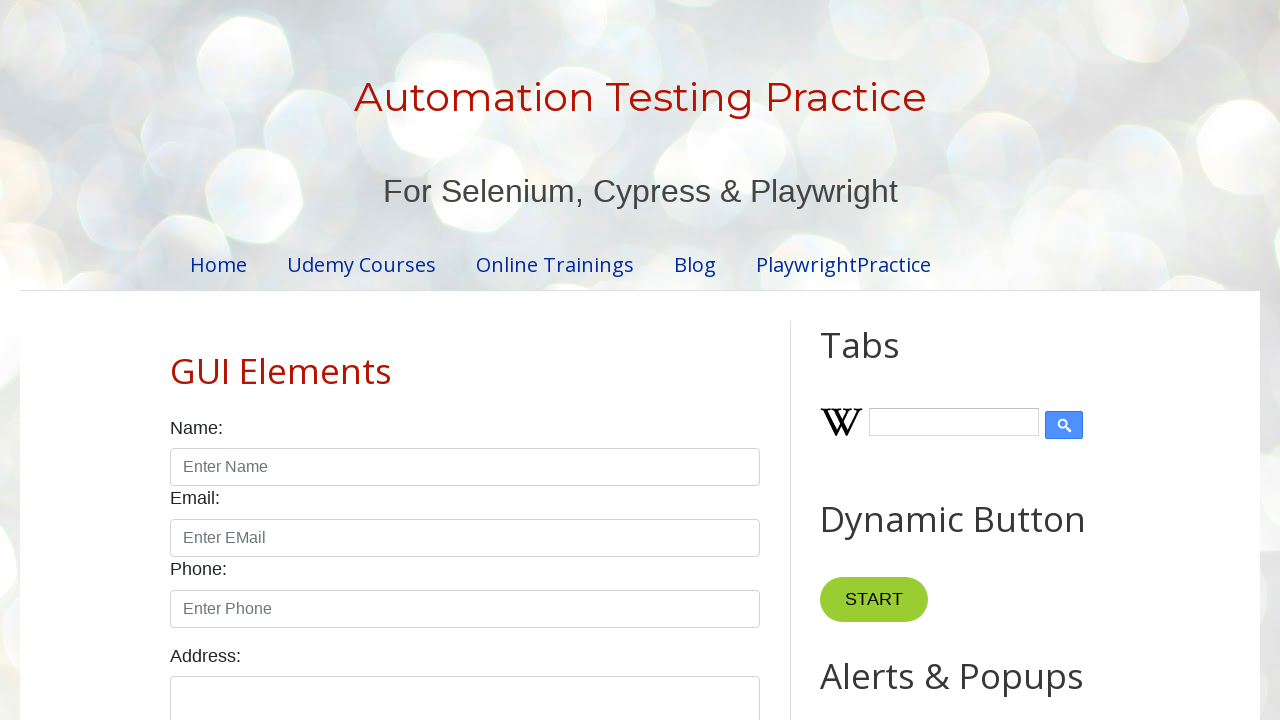

Clicked checkbox for Monday at (272, 360) on //input[@id='monday' and contains(@value,'monday')]
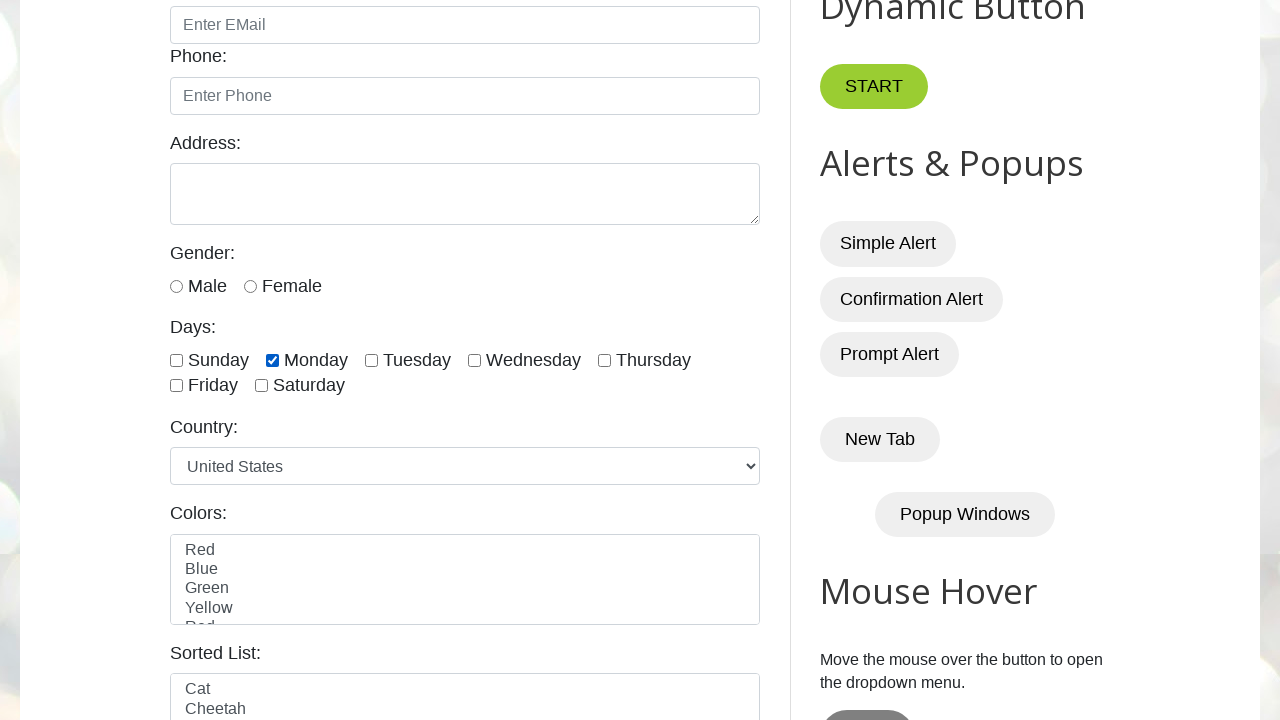

Verified Monday checkbox is visible and selected
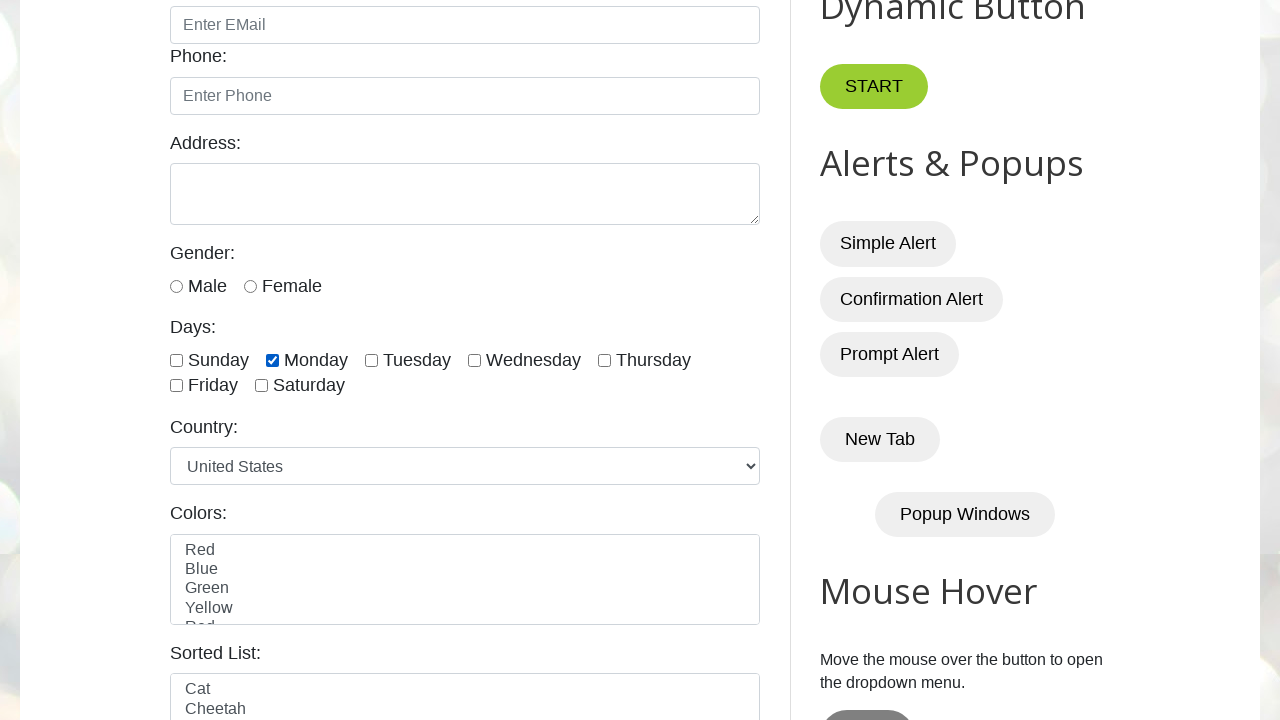

Clicked checkbox for Wednesday at (474, 360) on //input[@id='wednesday' and contains(@value,'wednesday')]
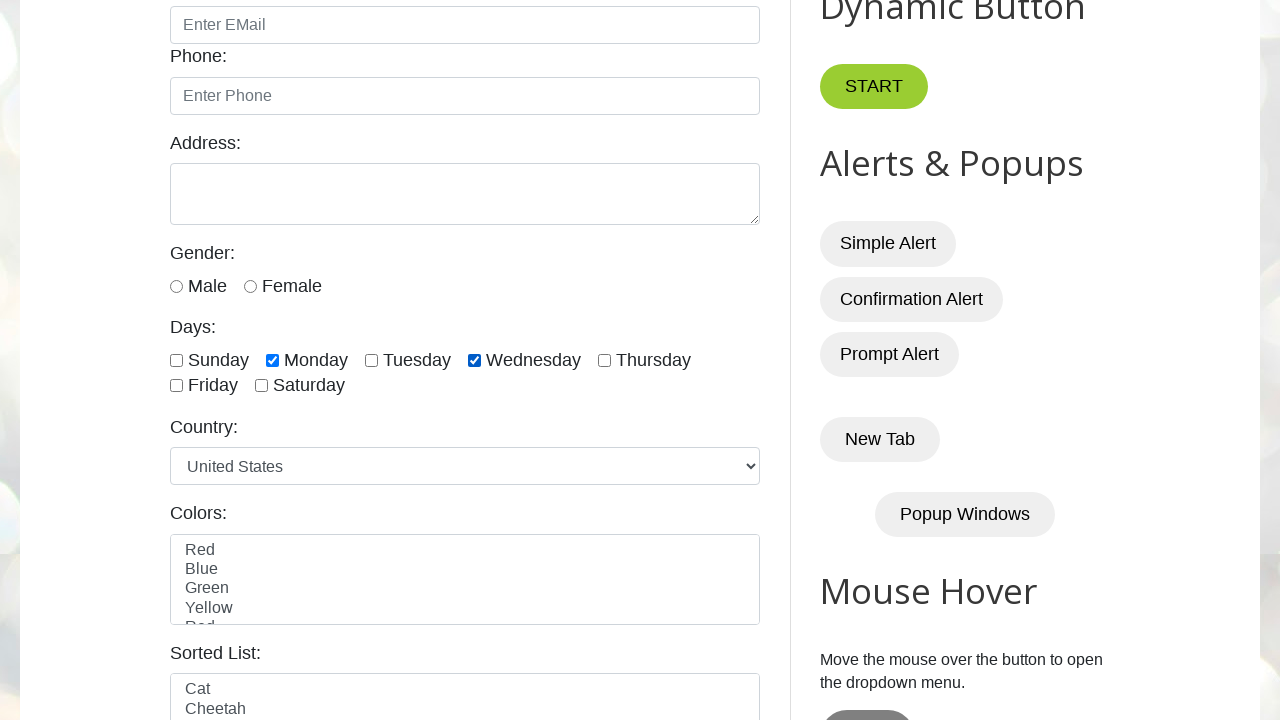

Verified Wednesday checkbox is visible and selected
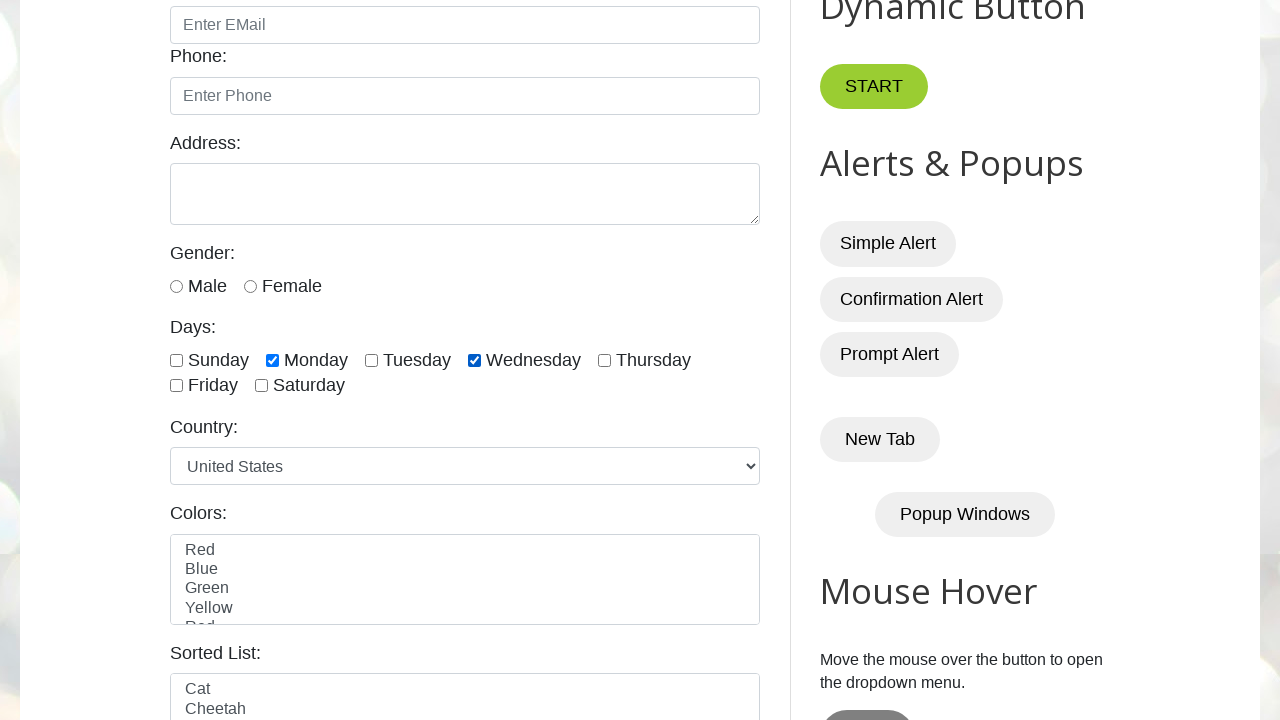

Clicked checkbox for Friday at (176, 386) on //input[@id='friday' and contains(@value,'friday')]
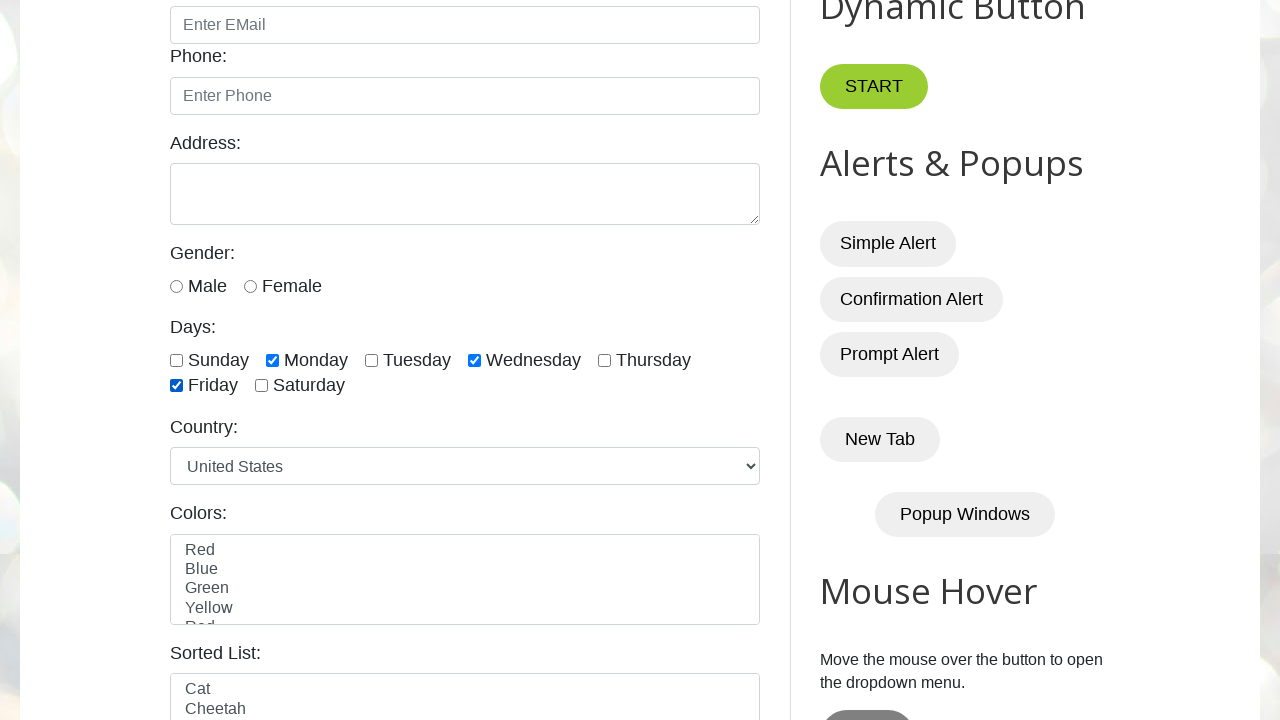

Verified Friday checkbox is visible and selected
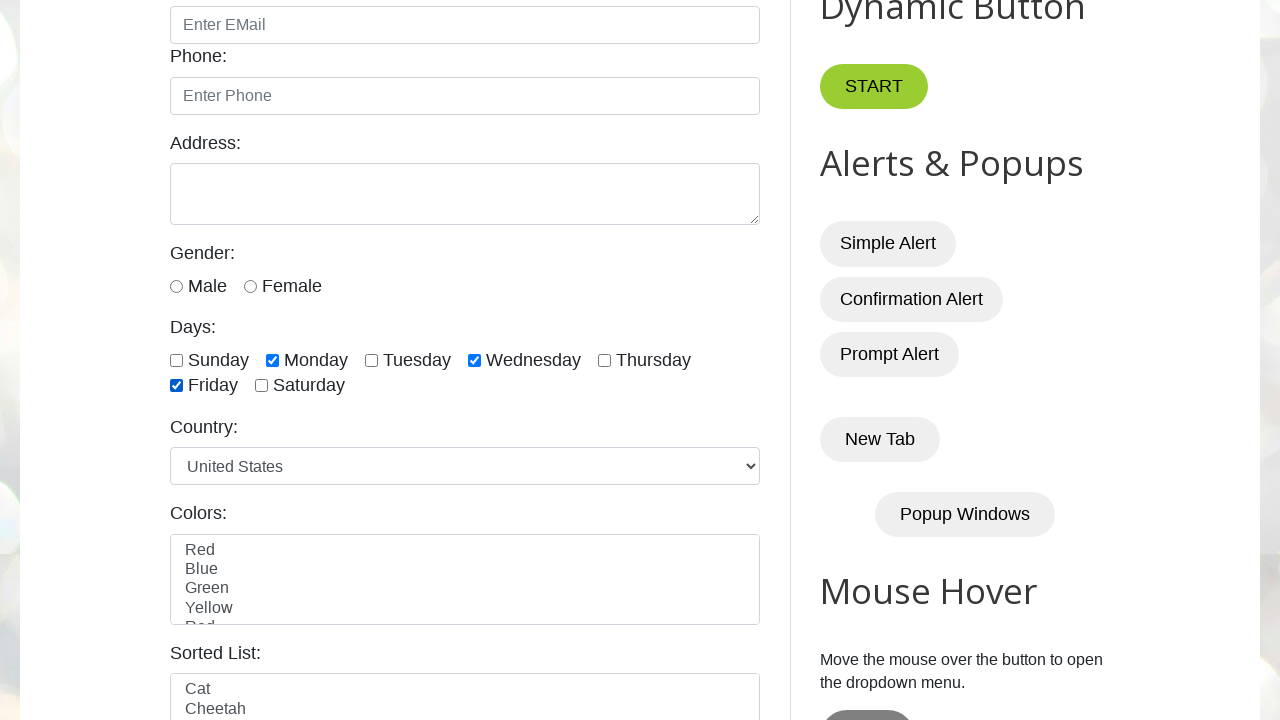

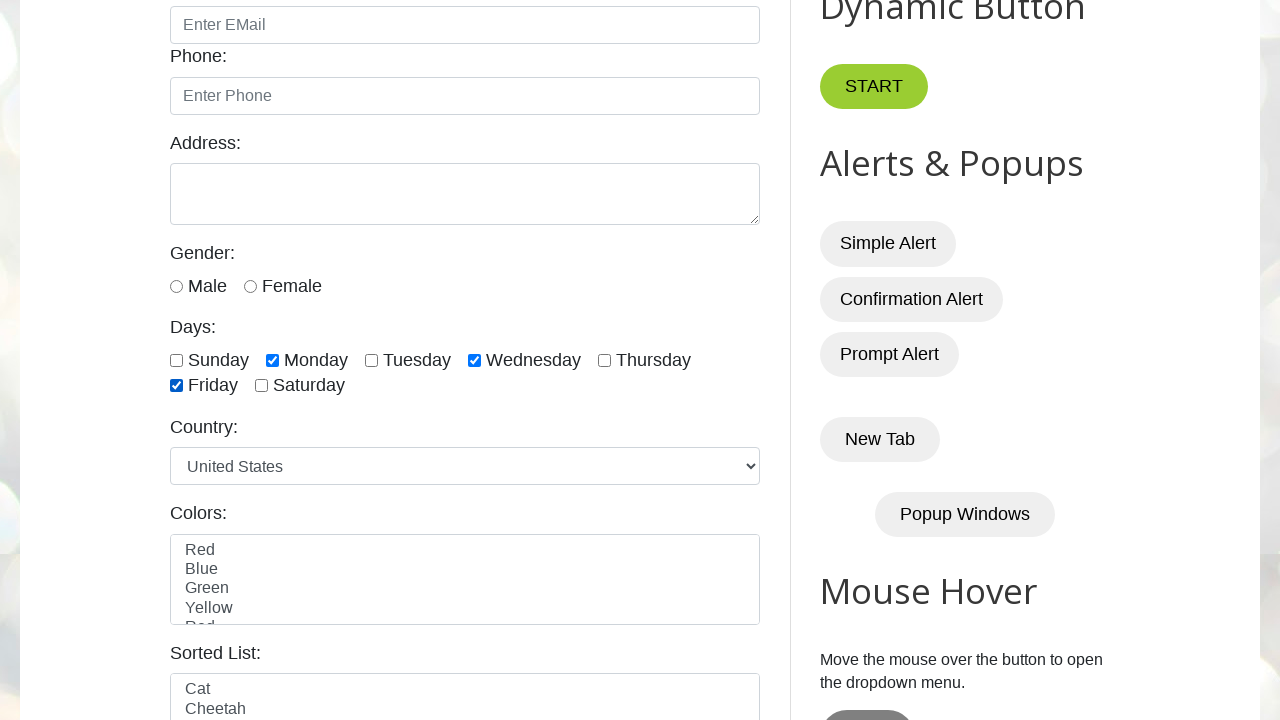